Tests a math quiz page by reading a value, calculating a mathematical formula (log of absolute value of 12*sin(x)), filling in the answer, checking required checkboxes, and submitting the form

Starting URL: http://suninjuly.github.io/math.html

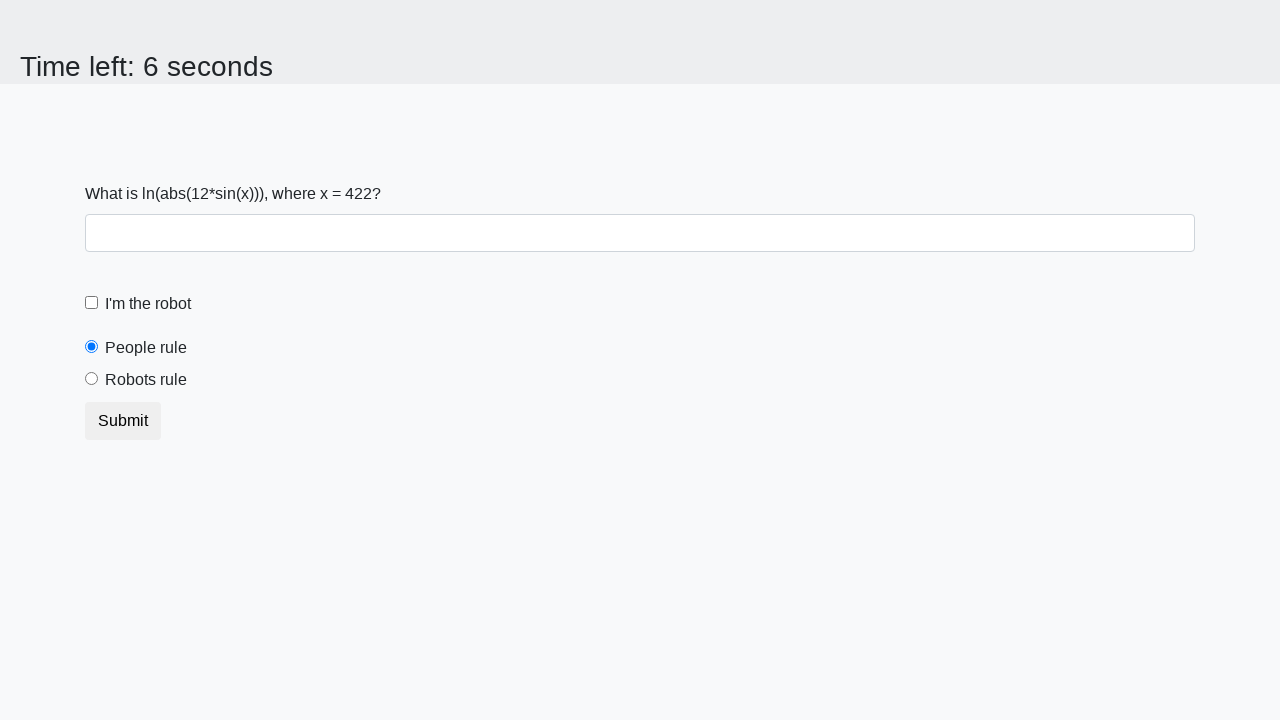

Retrieved input value from the page
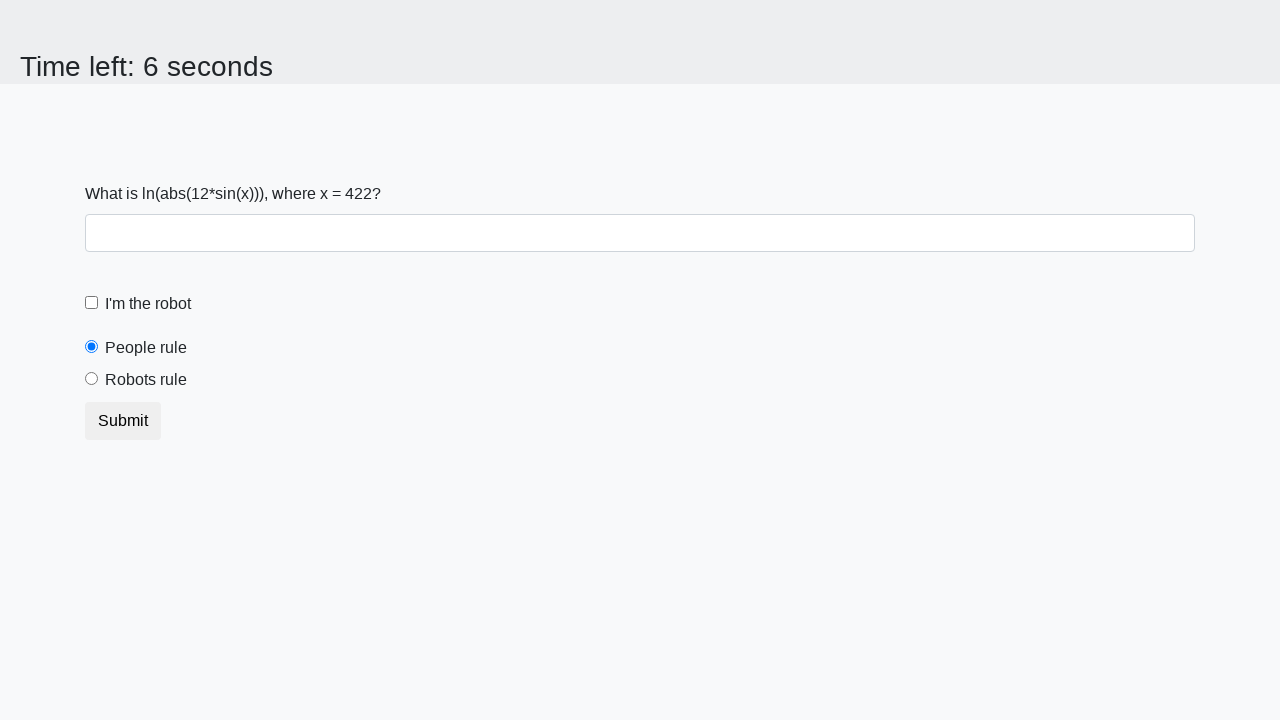

Parsed input value as integer
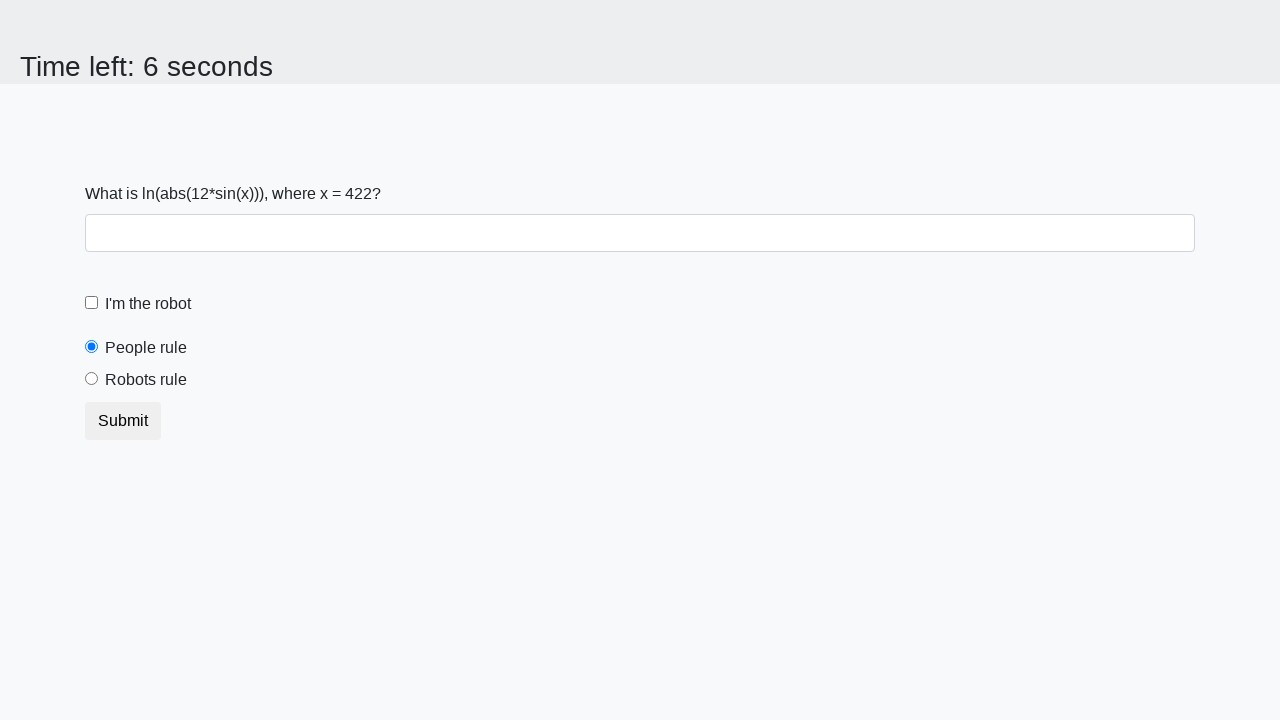

Calculated answer using formula log(abs(12*sin(422))) = 2.3288790604938105
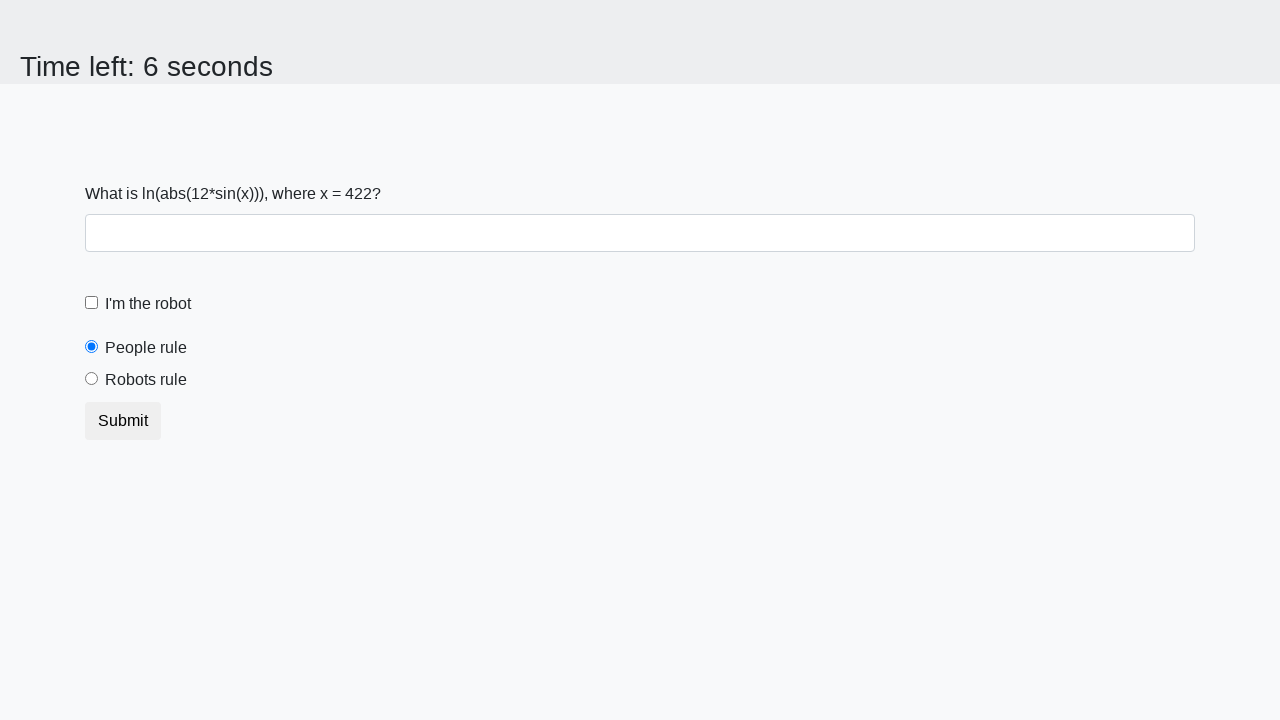

Filled in the calculated answer on //*[@id='answer']
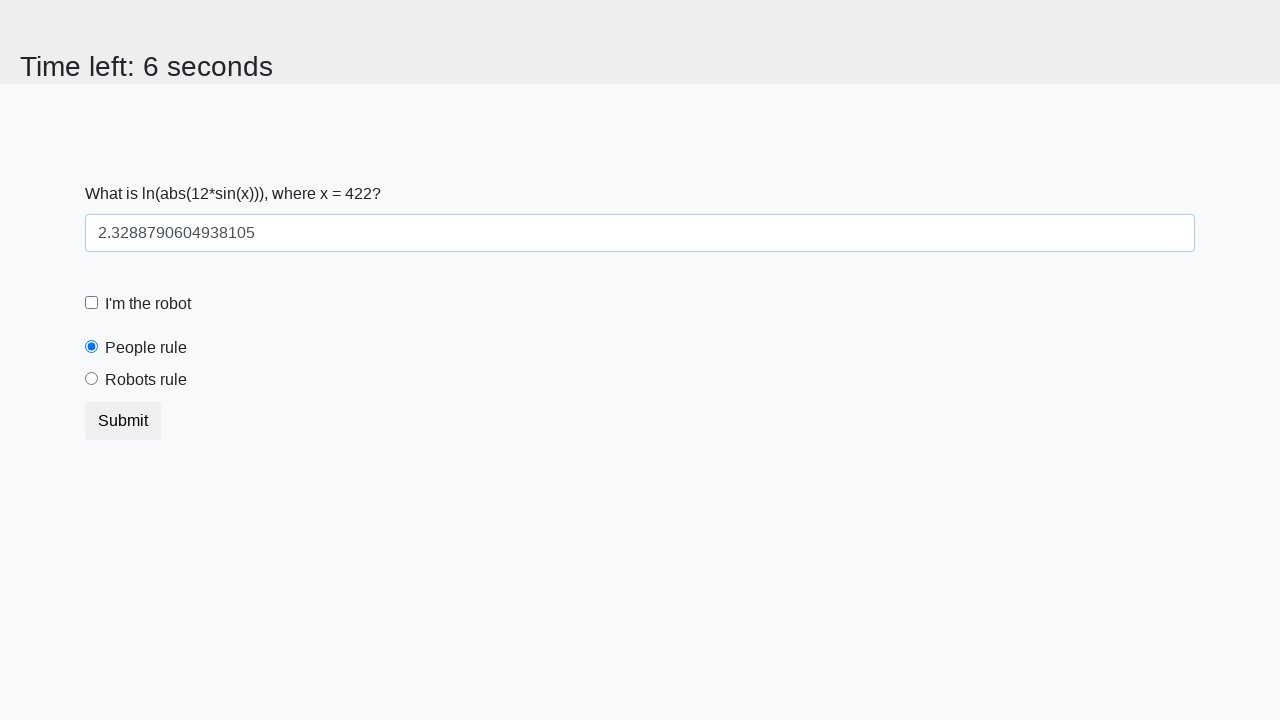

Clicked the robot checkbox at (148, 304) on xpath=//*[@for='robotCheckbox']
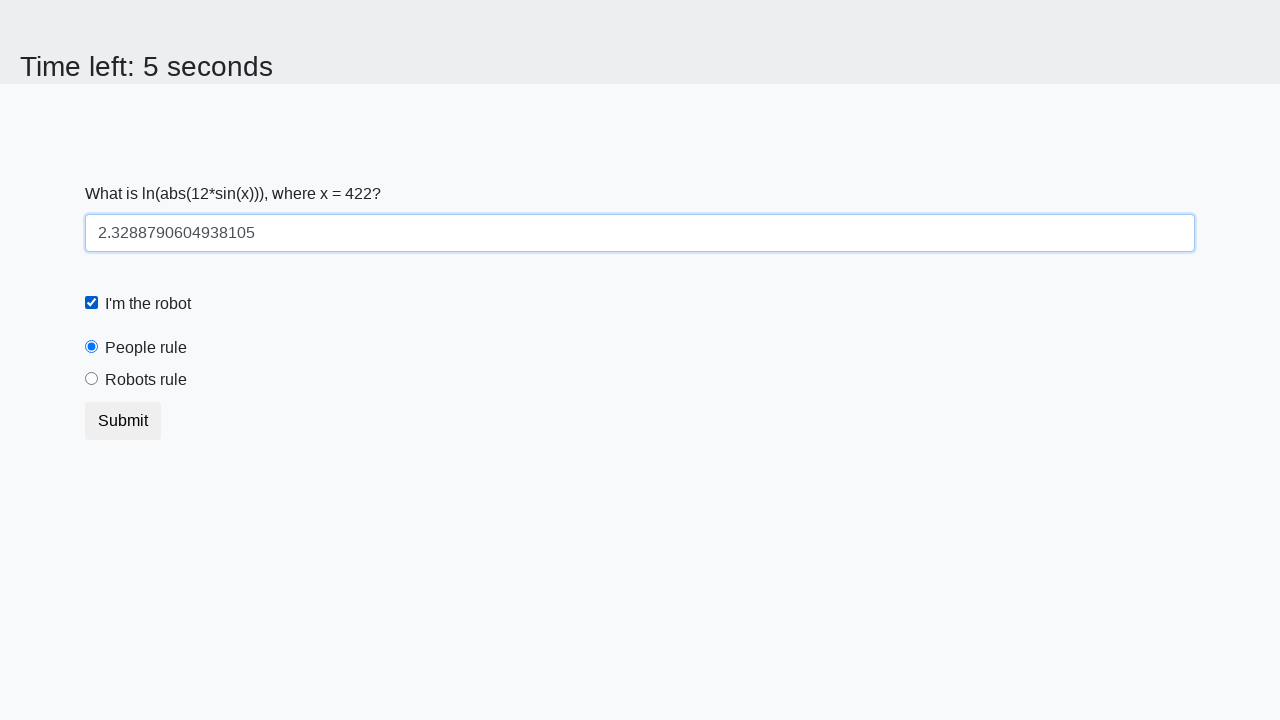

Clicked the robots rule radio button at (146, 380) on xpath=//*[@for='robotsRule']
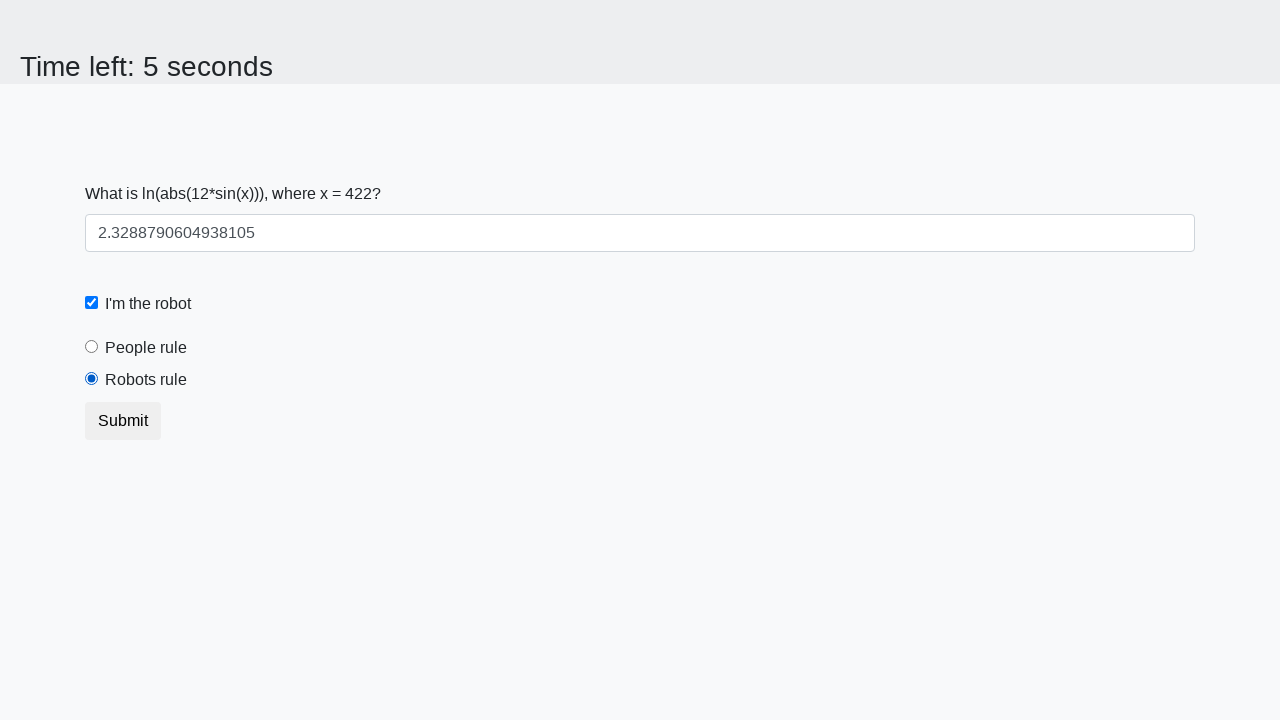

Clicked the Submit button at (123, 421) on xpath=//button[contains(text(),'Submit')]
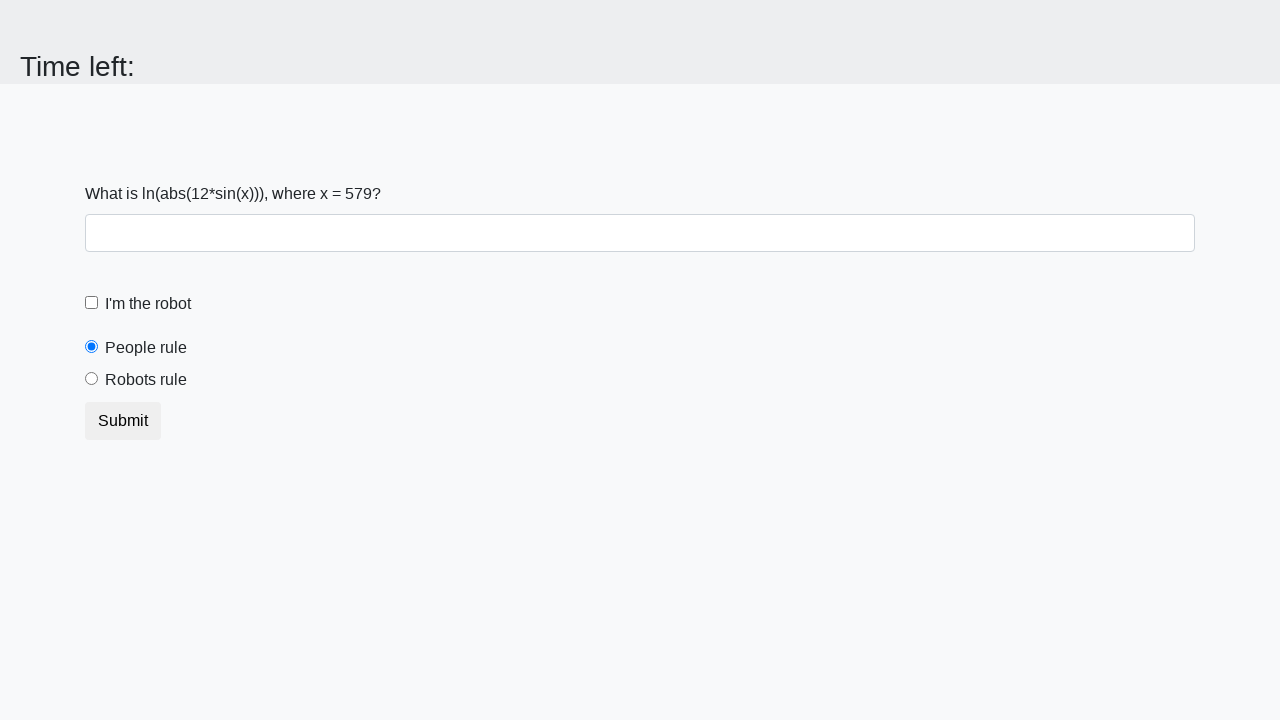

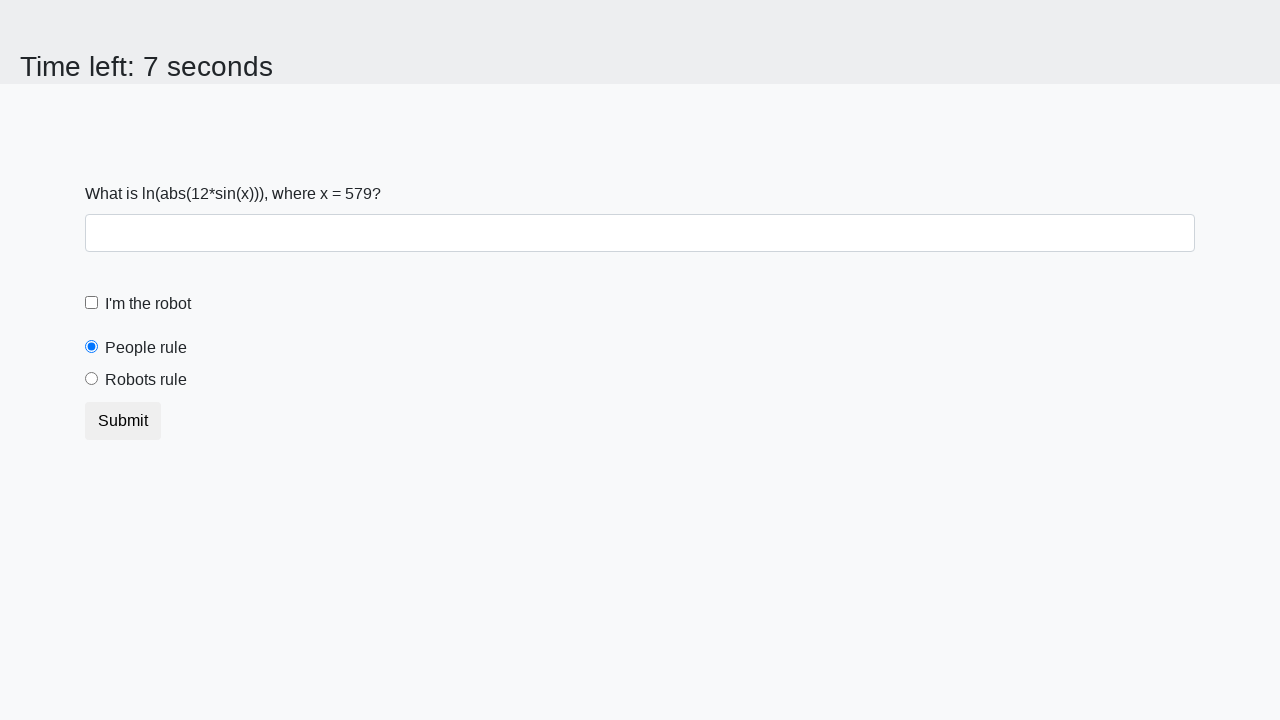